Opens the whatismybrowser.com website and resizes the browser window to verify the page loads correctly by checking the document title.

Starting URL: https://www.whatismybrowser.com/

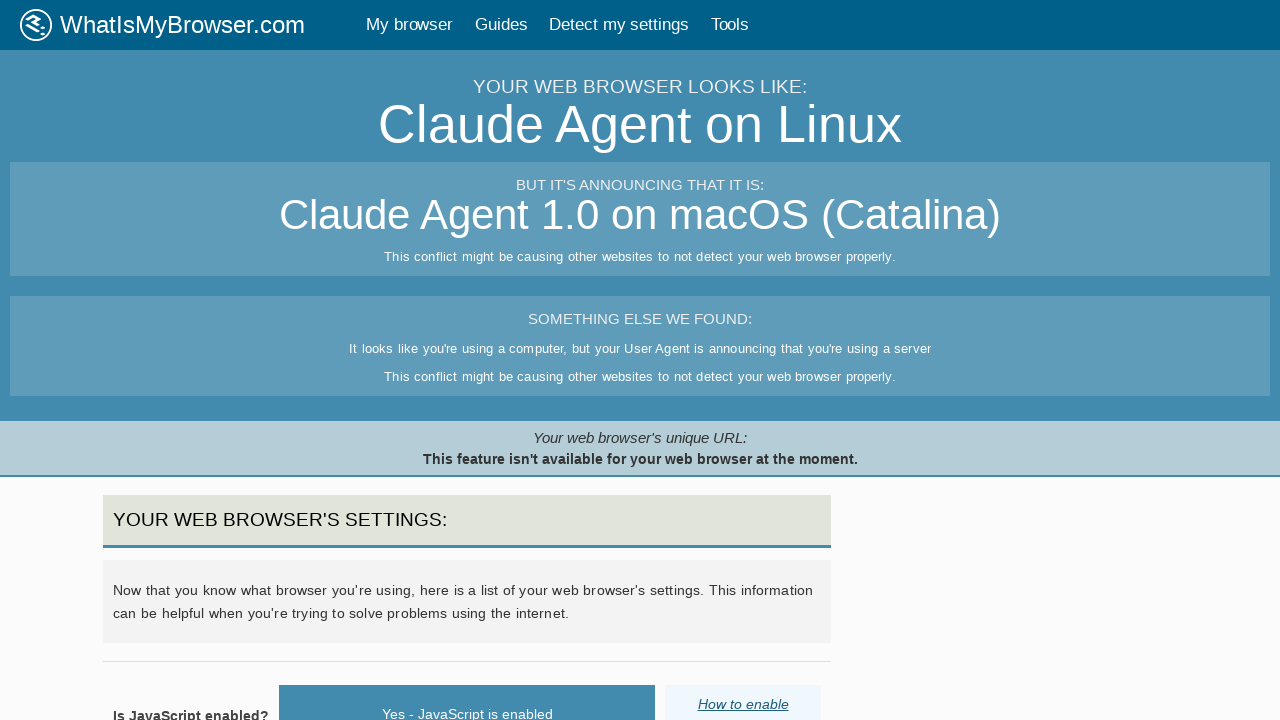

Set viewport size to 1400x1000
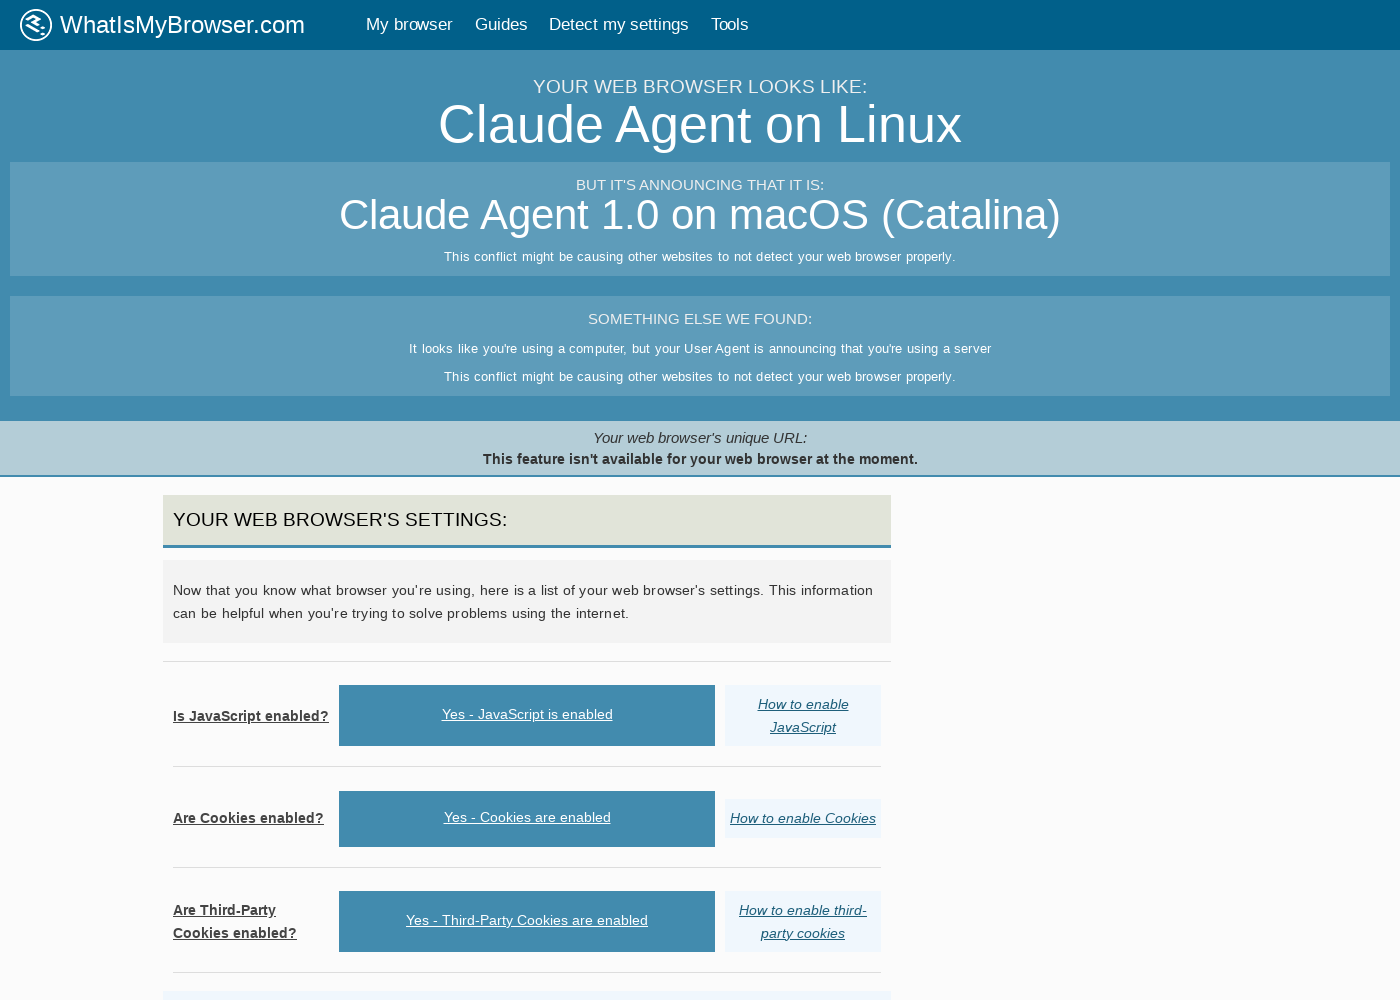

Set viewport size to 1400x3000
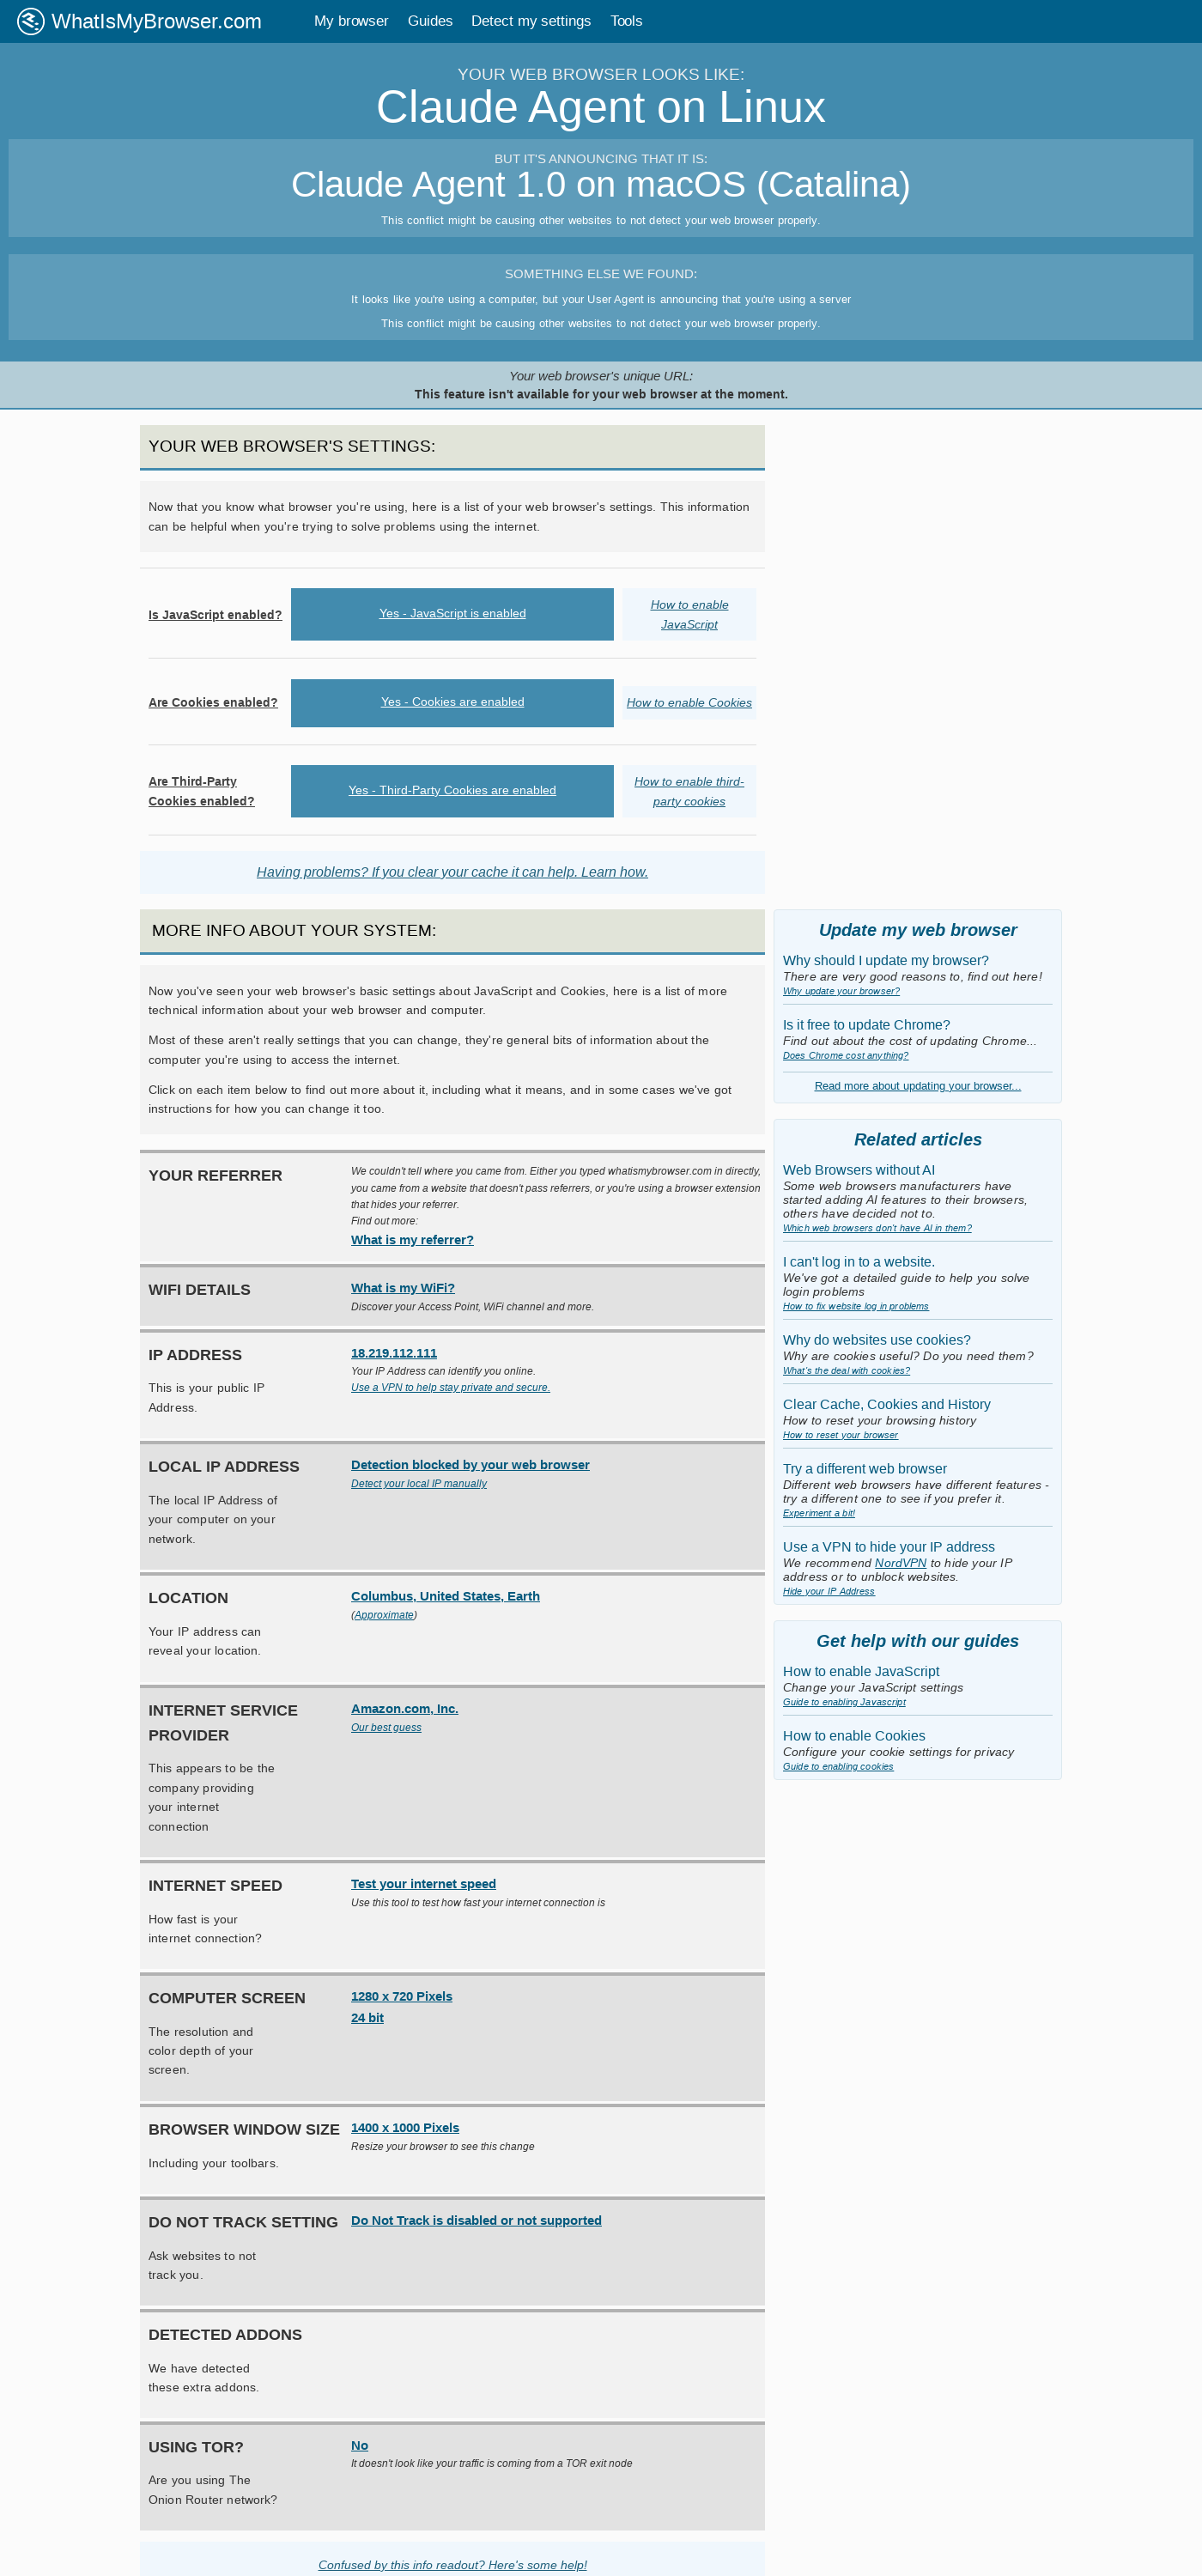

Retrieved document title: 'What browser? My browser? Is my browser out of date?'
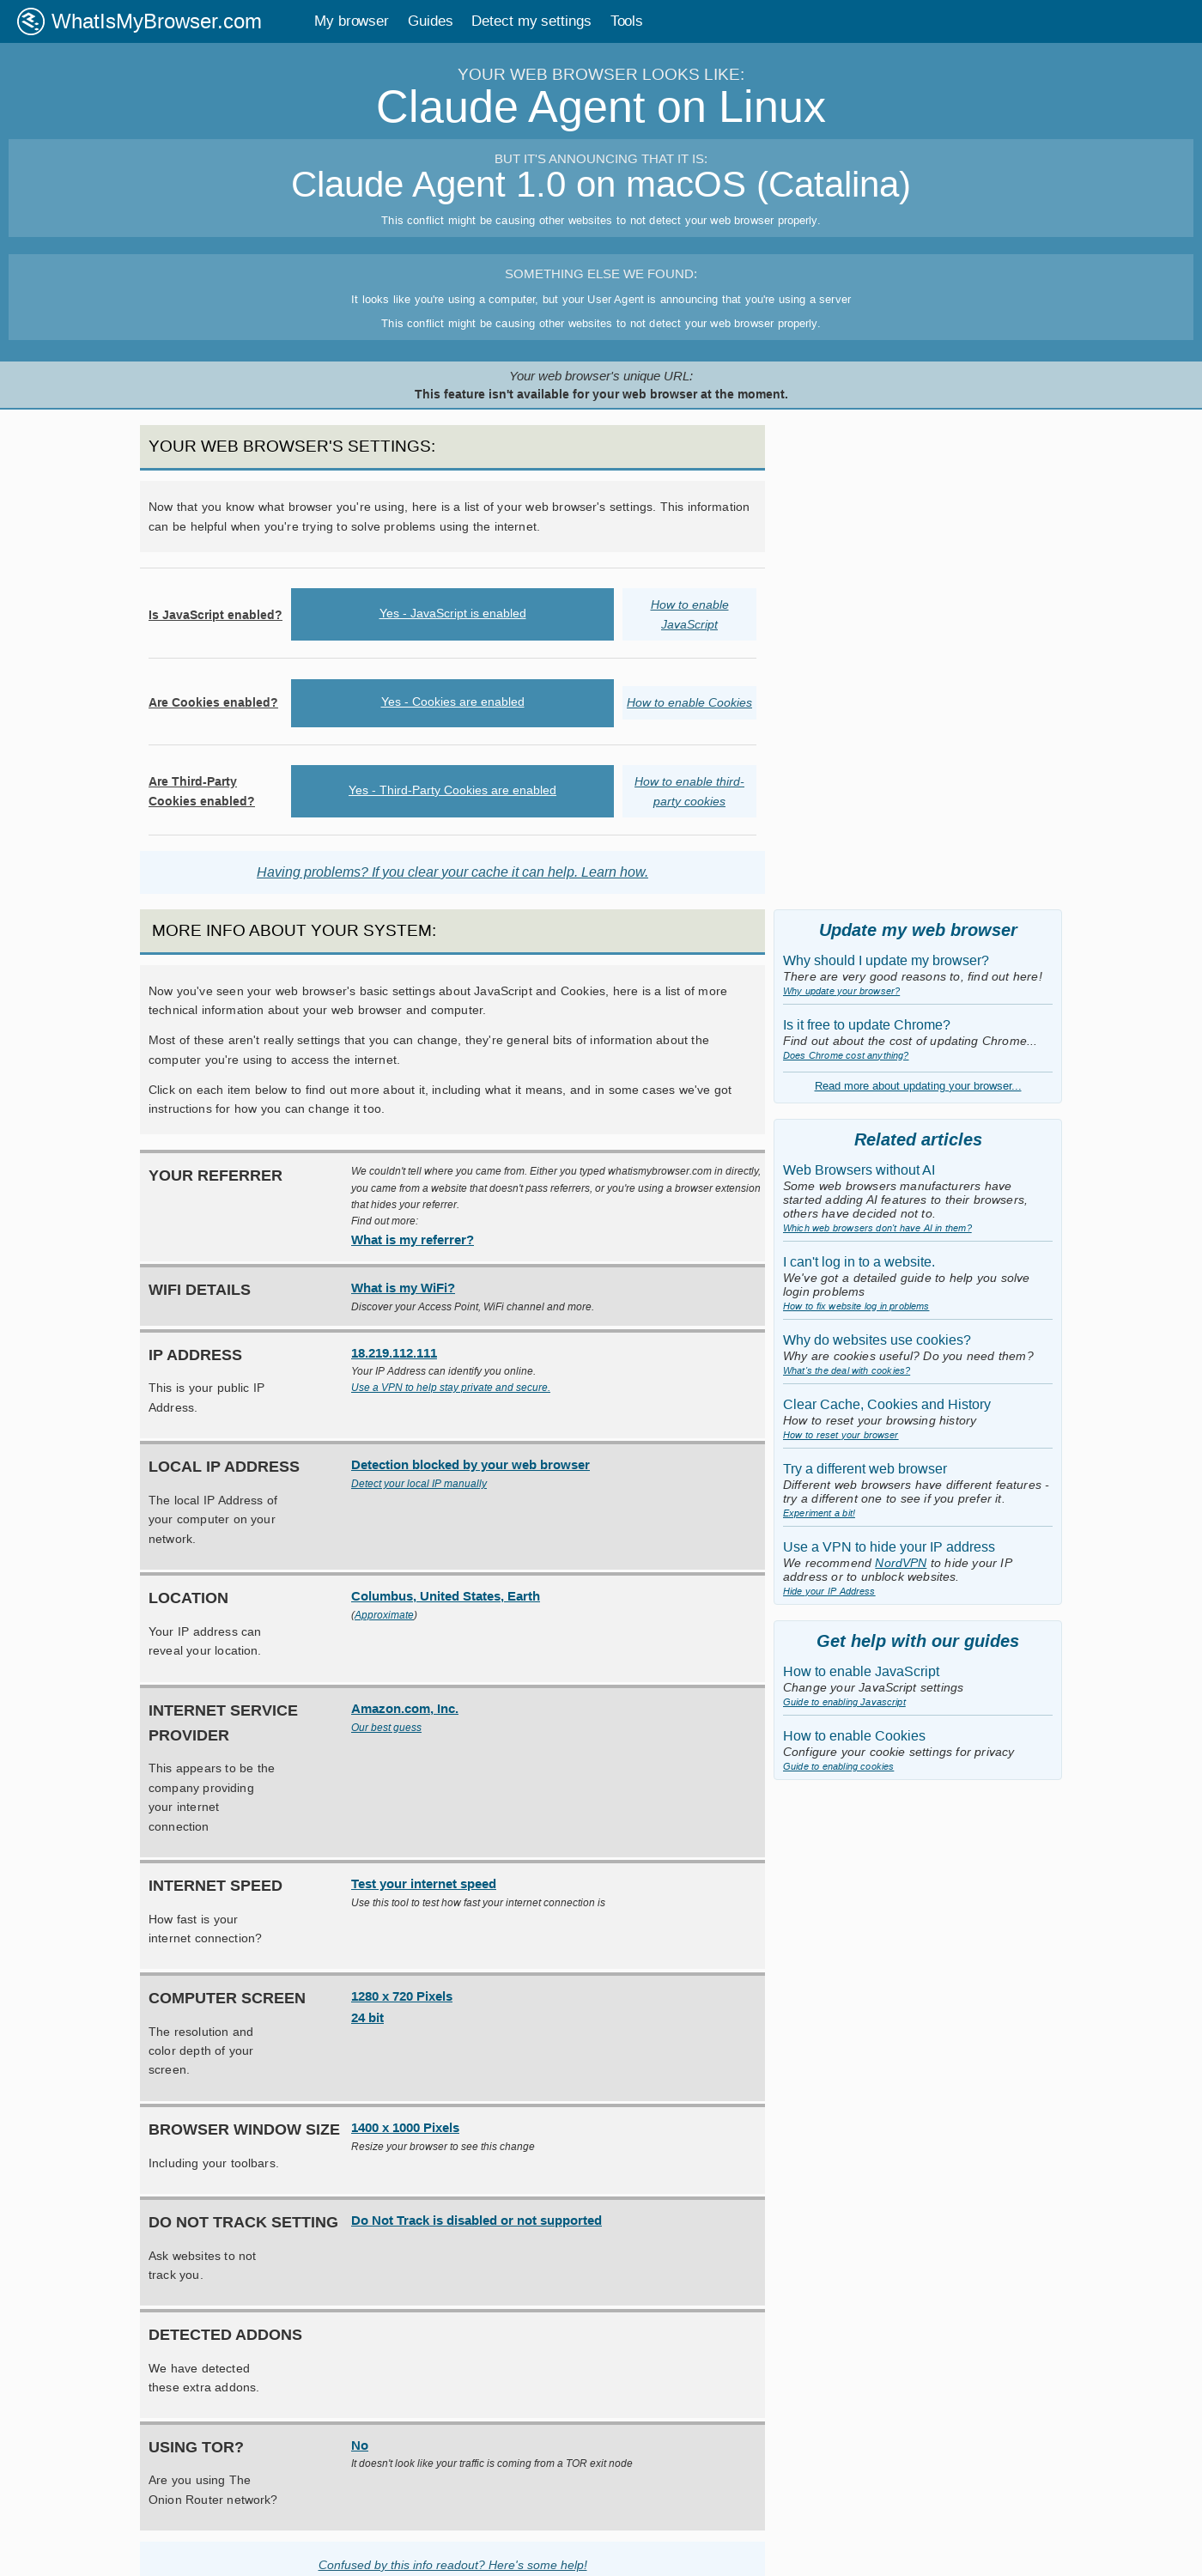

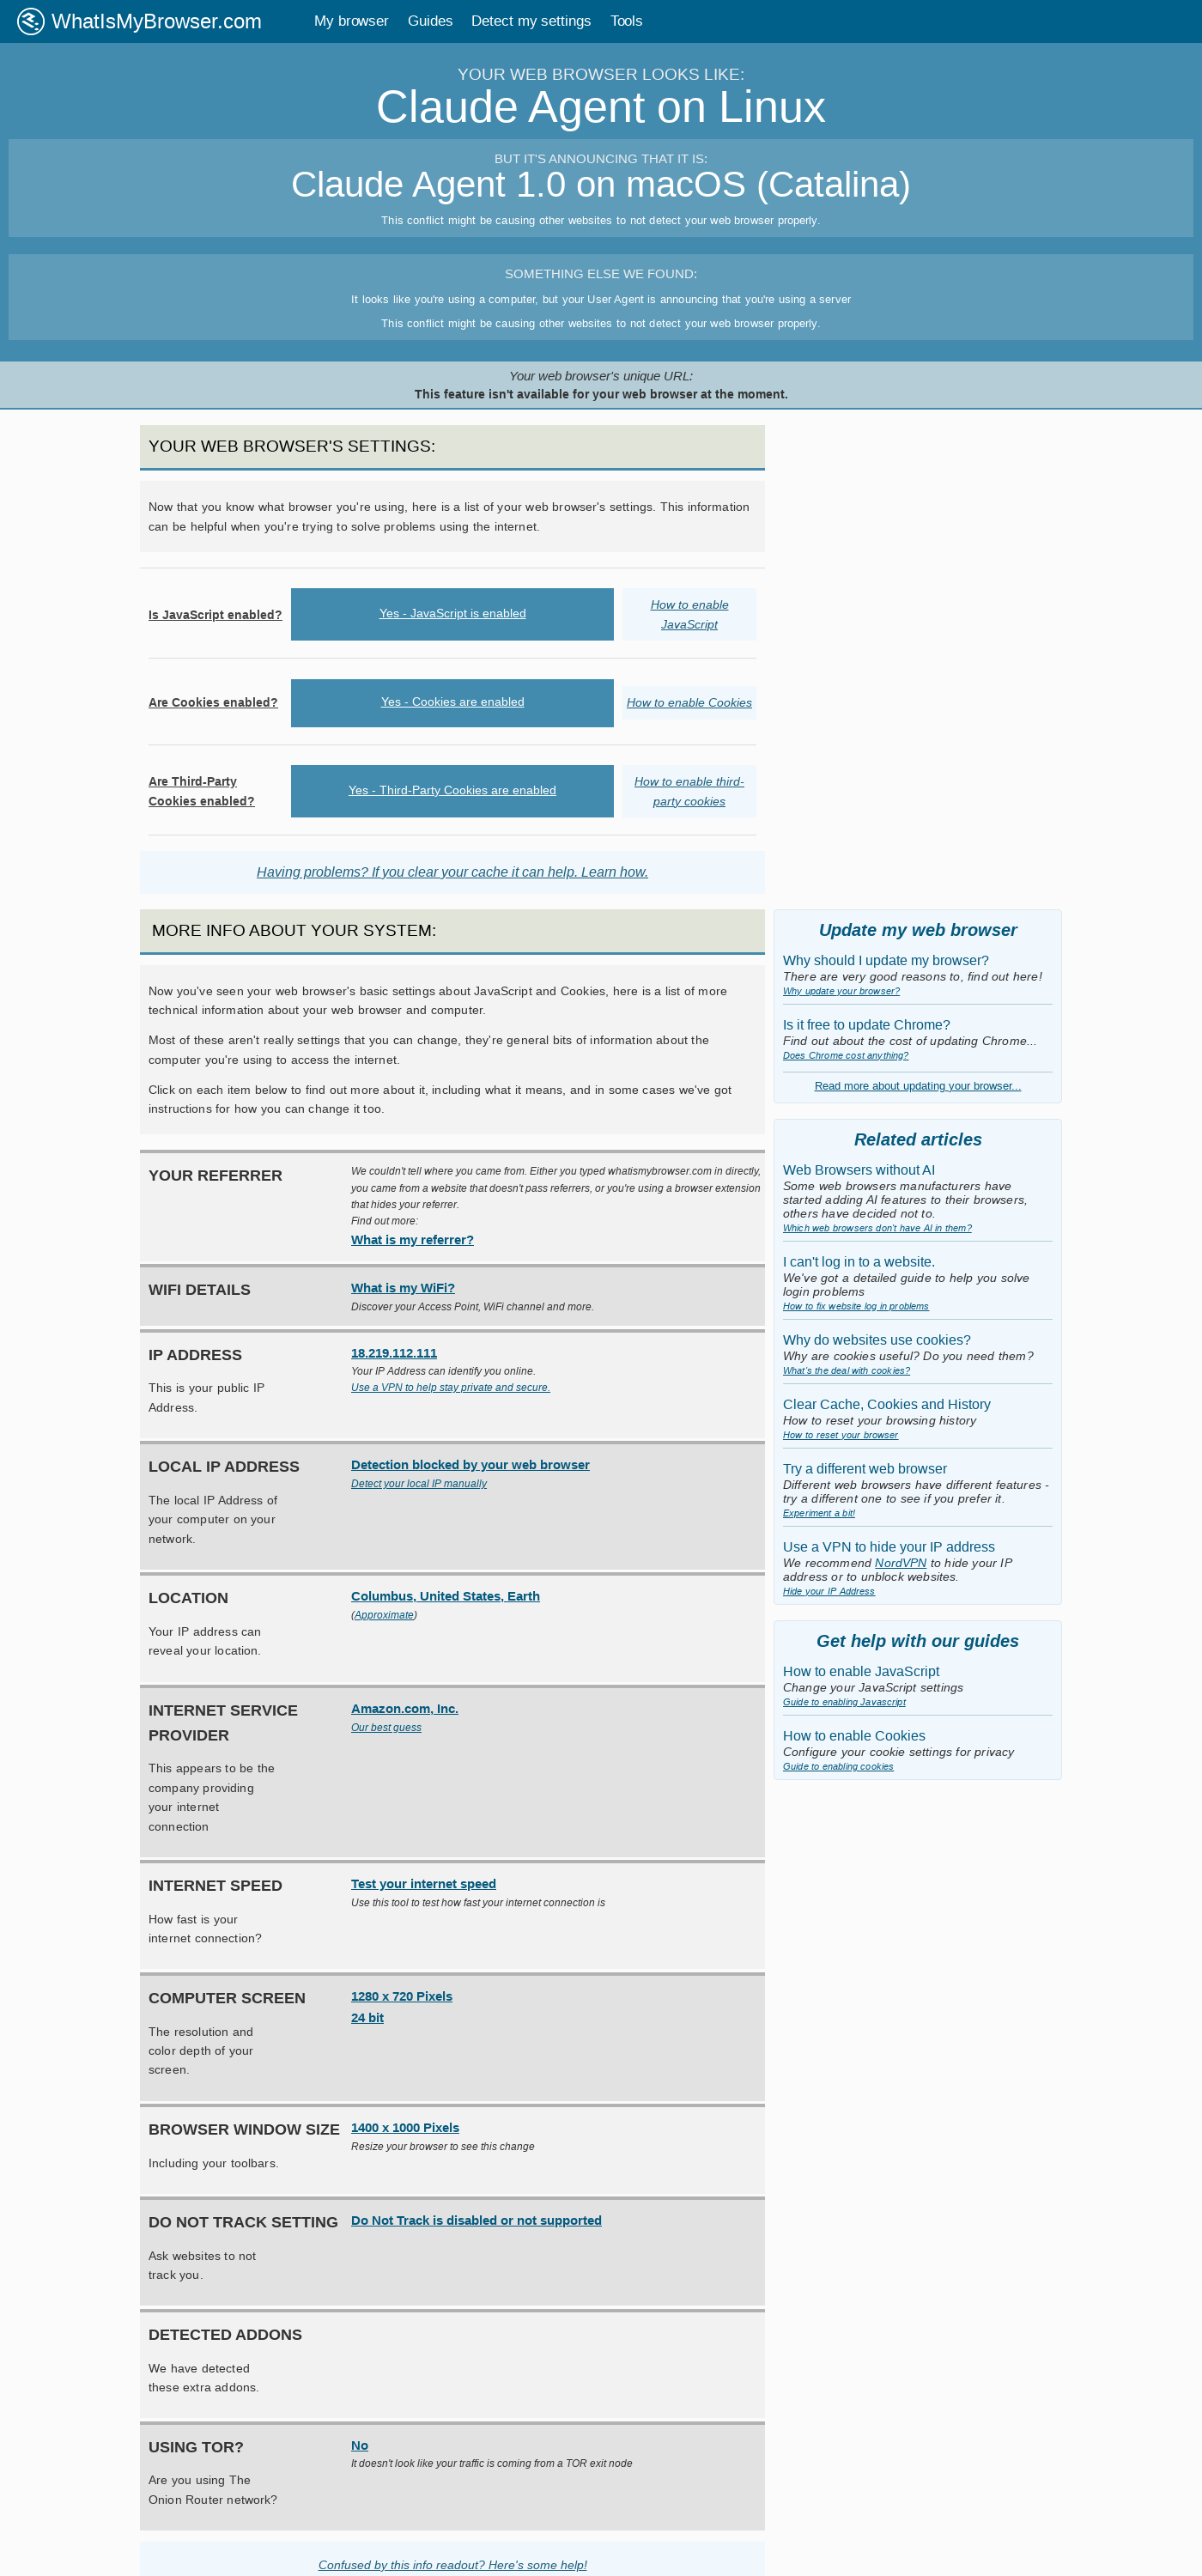